Navigates to the Form Authentication page and verifies the label texts are "Username" and "Password"

Starting URL: https://the-internet.herokuapp.com/

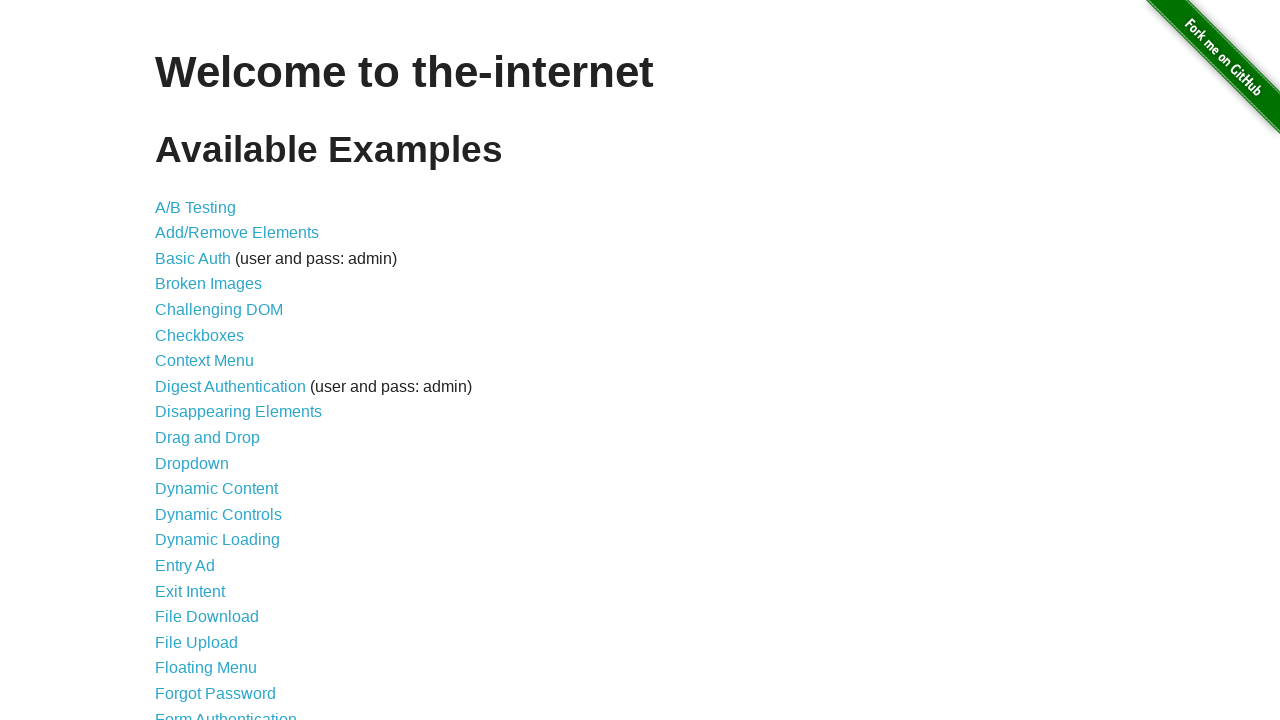

Clicked on Form Authentication link at (226, 712) on text=Form Authentication
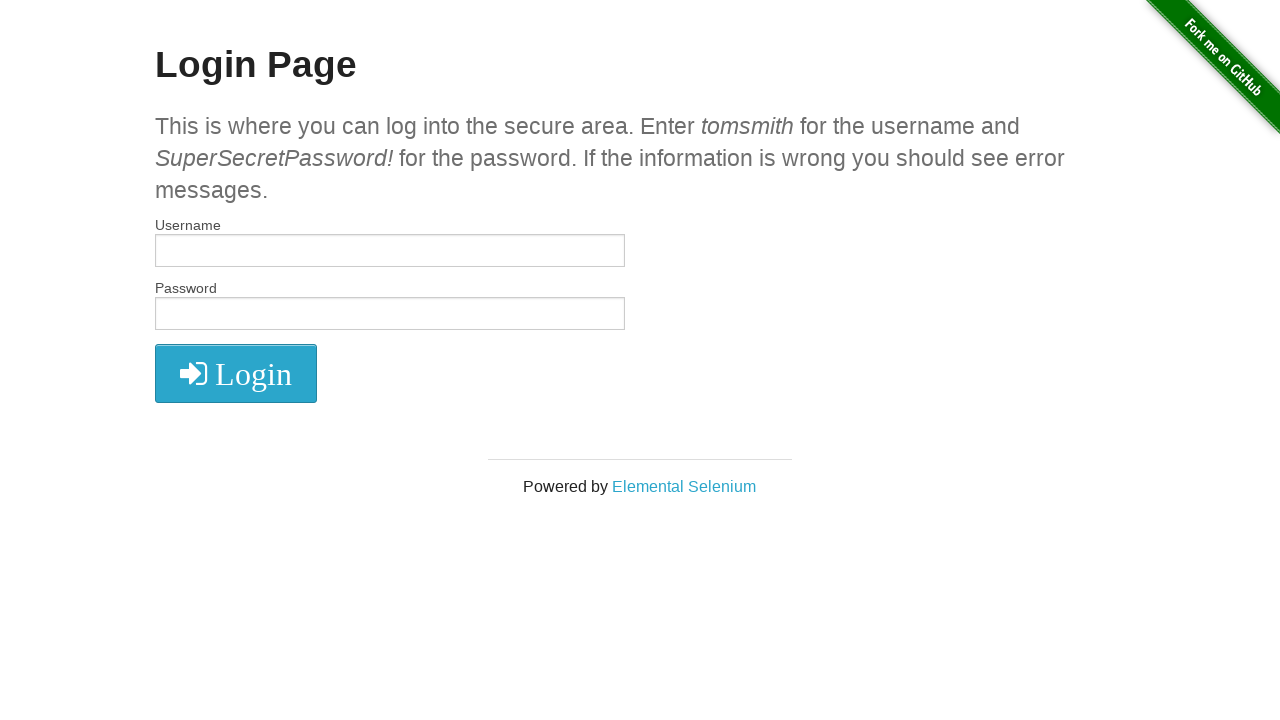

Retrieved all label elements from the page
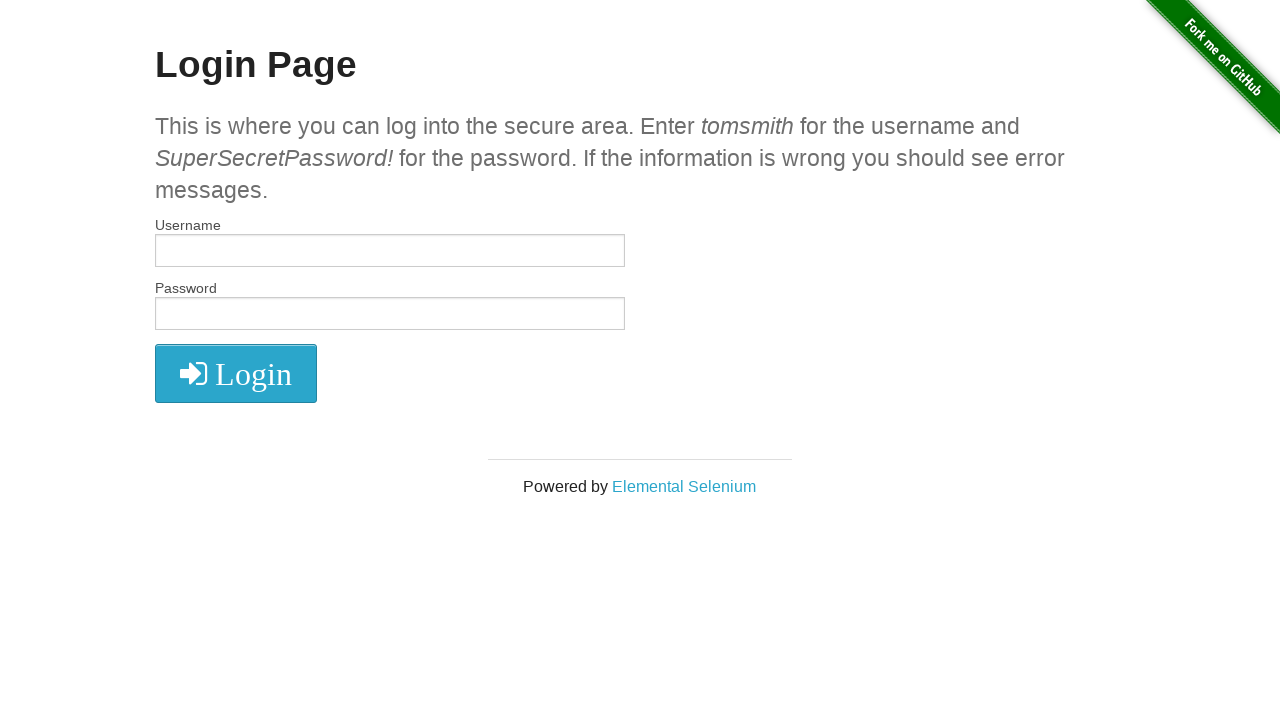

Verified first label text is 'Username'
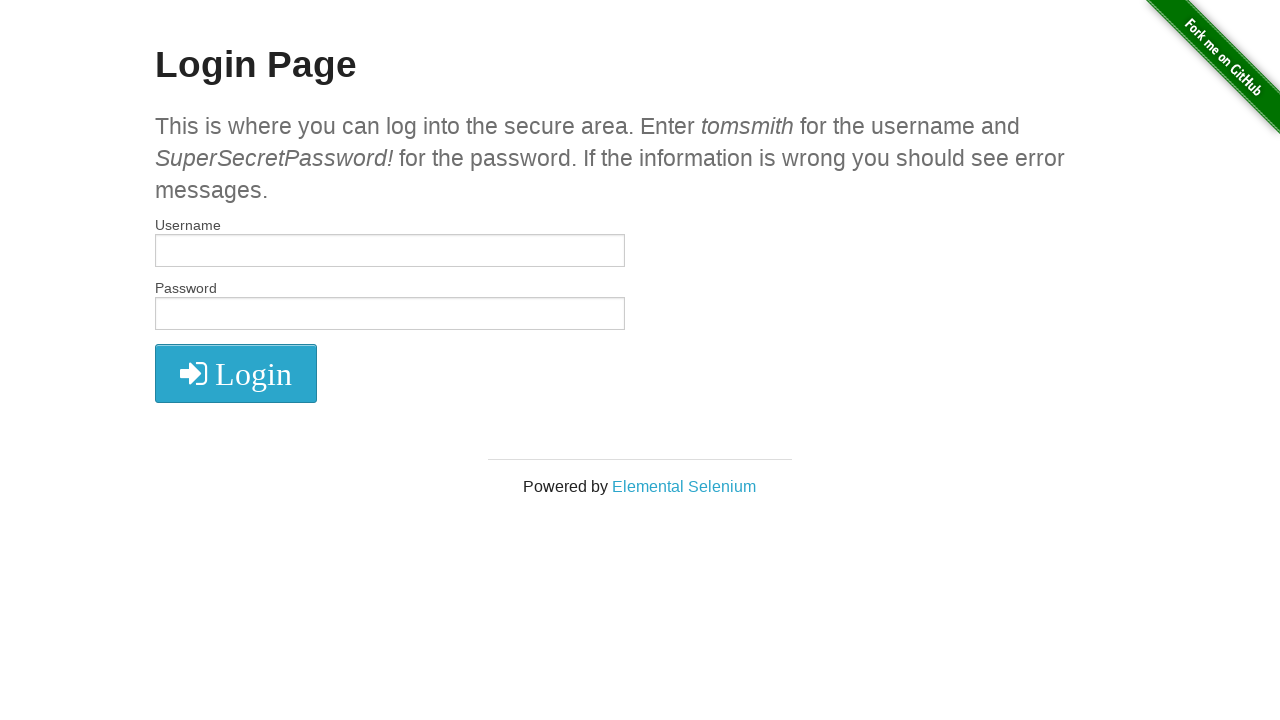

Verified second label text is 'Password'
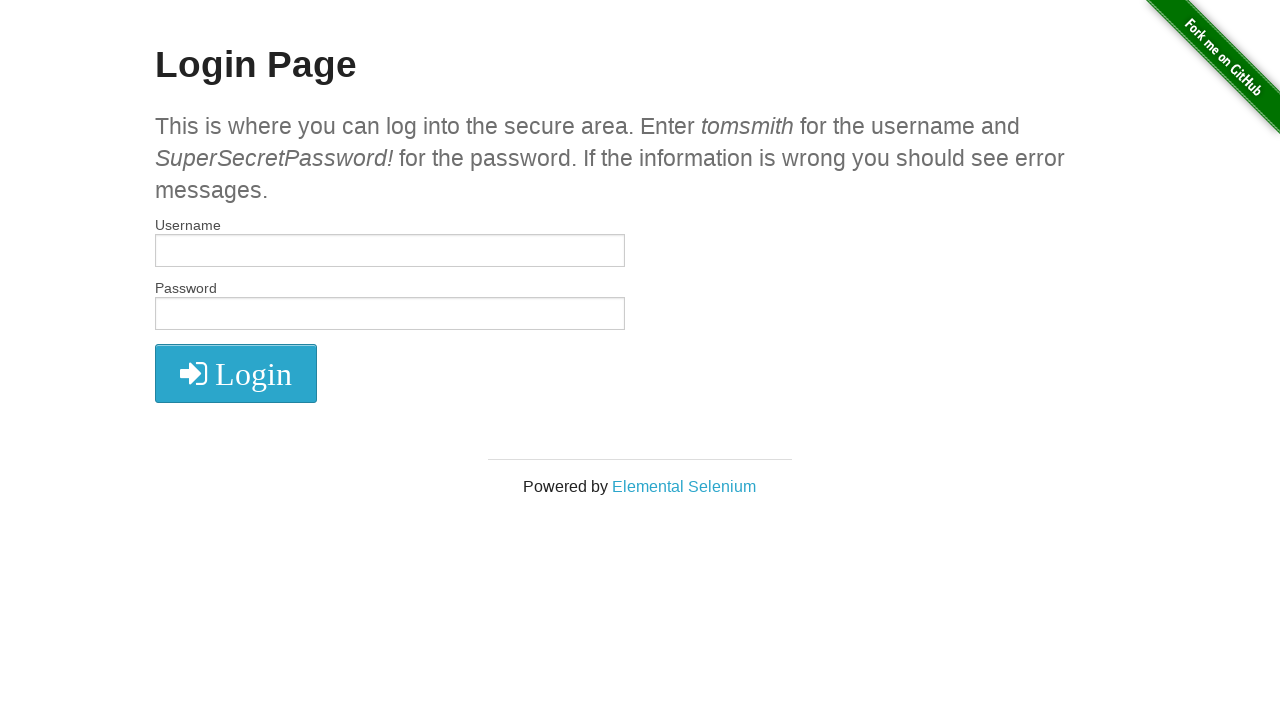

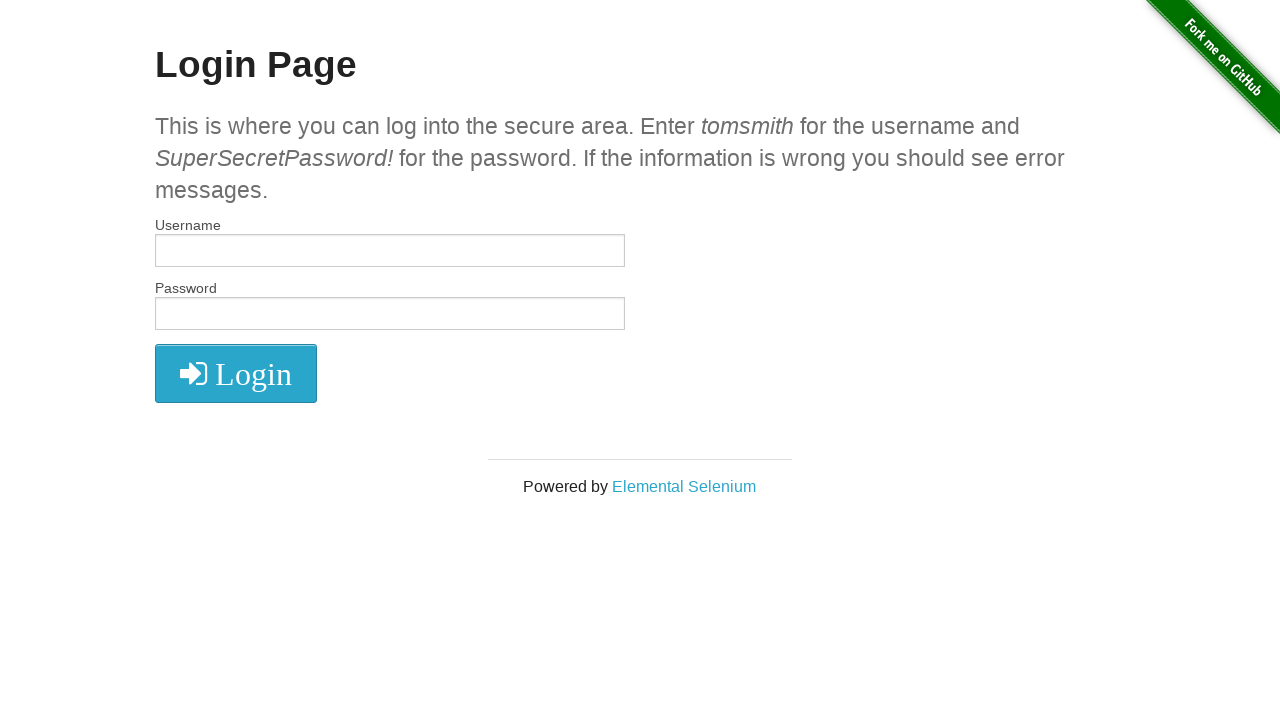